Tests form interactions by clicking a radio button and checkbox, and verifying elements are displayed on a form page

Starting URL: https://formy-project.herokuapp.com/form

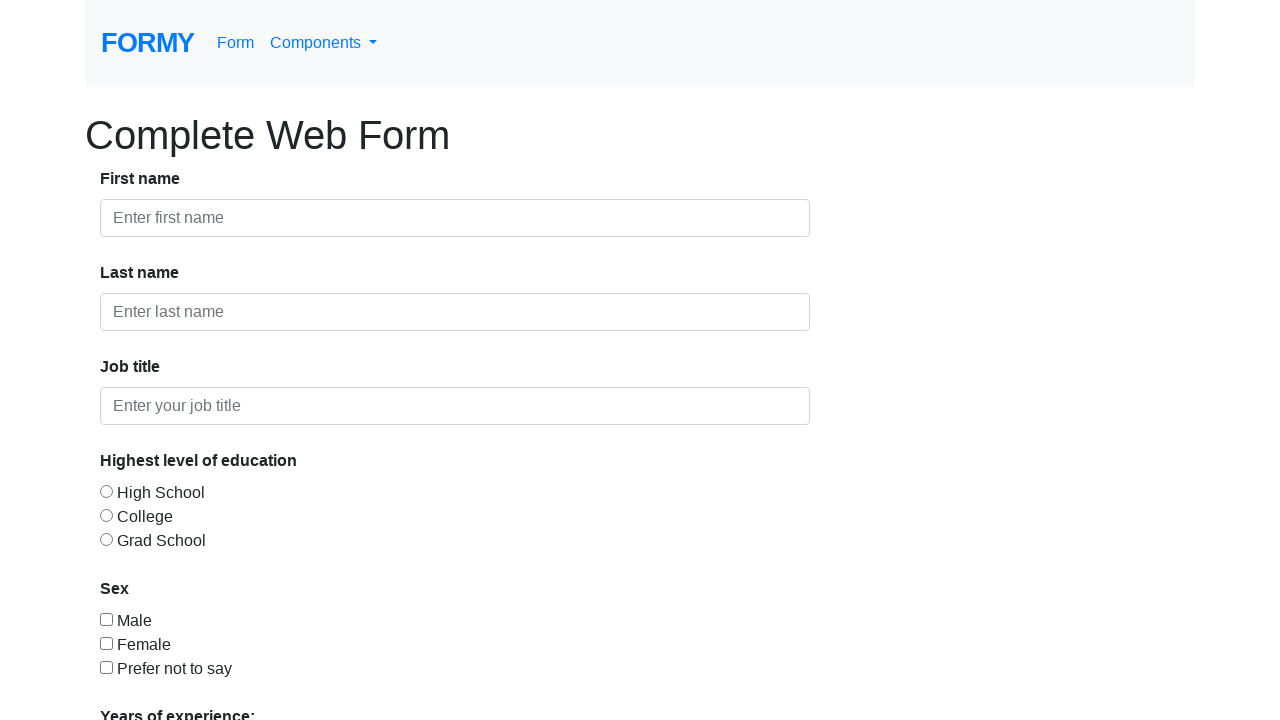

Clicked the college radio button at (106, 515) on #radio-button-2
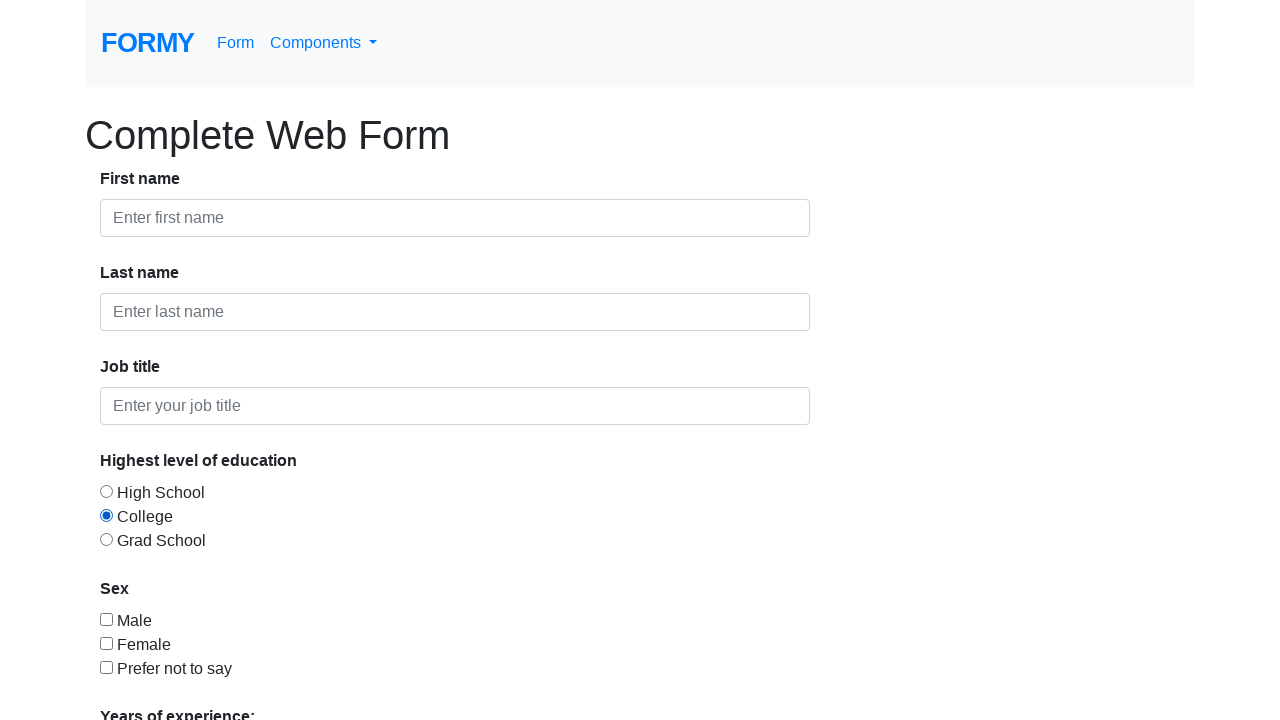

Clicked the checkbox at (106, 667) on #checkbox-3
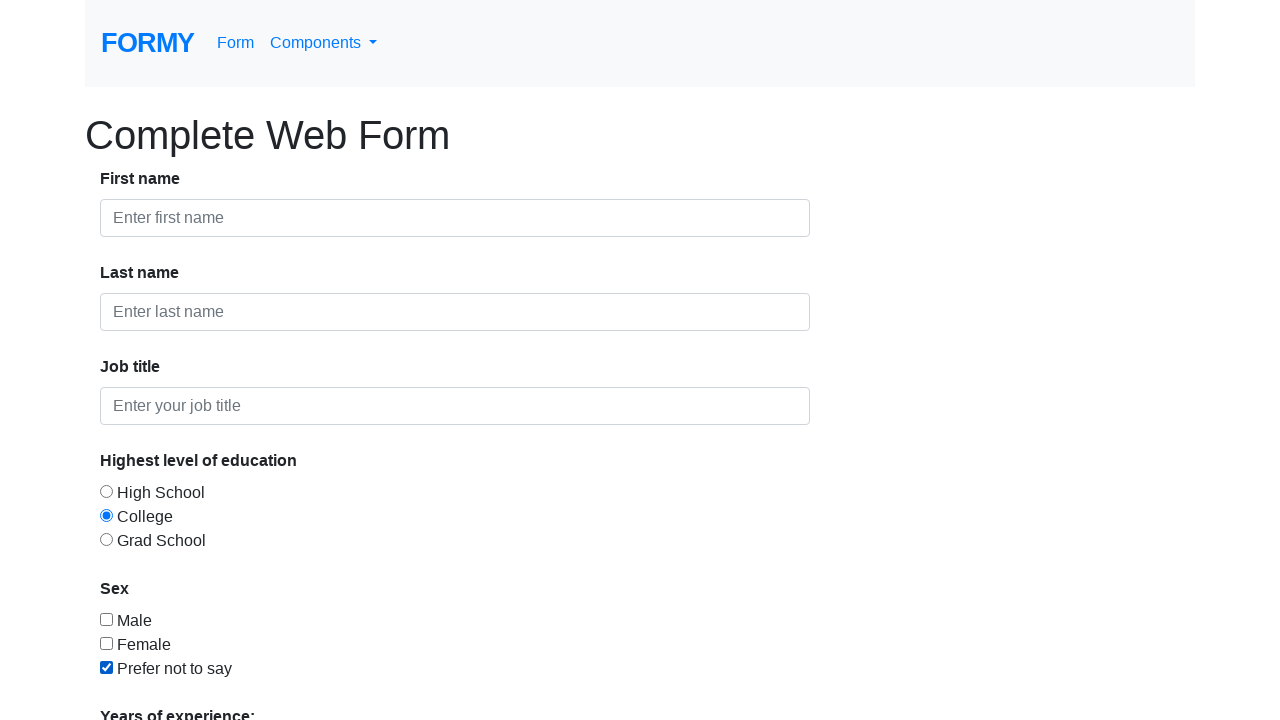

Form heading verified and displayed
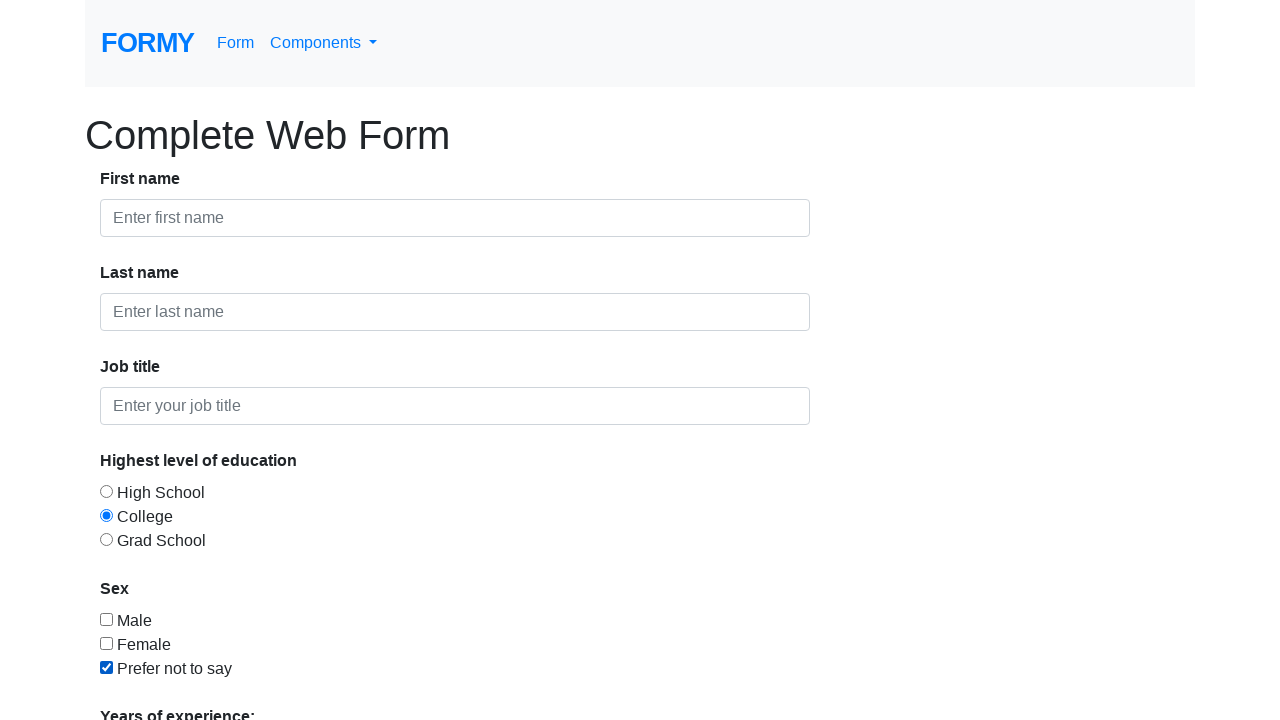

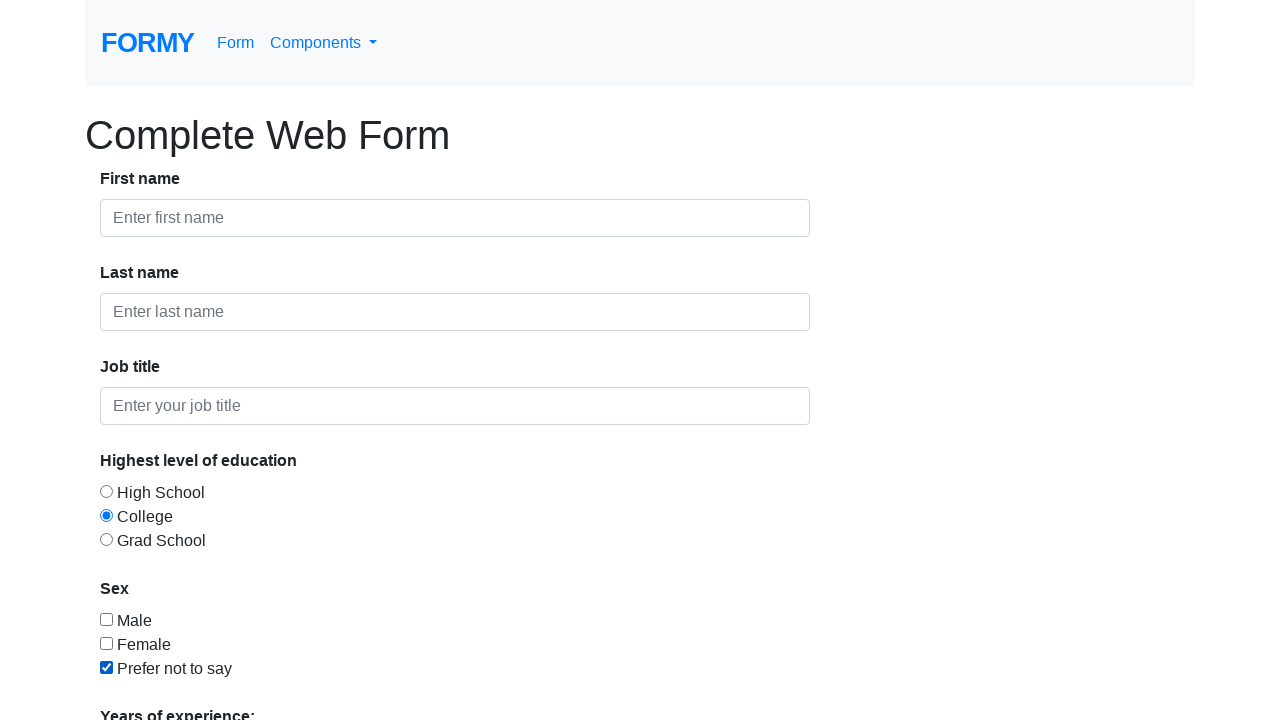